Tests accepting a JavaScript alert dialog by clicking a button that triggers an alert

Starting URL: https://kitchen.applitools.com/ingredients/alert

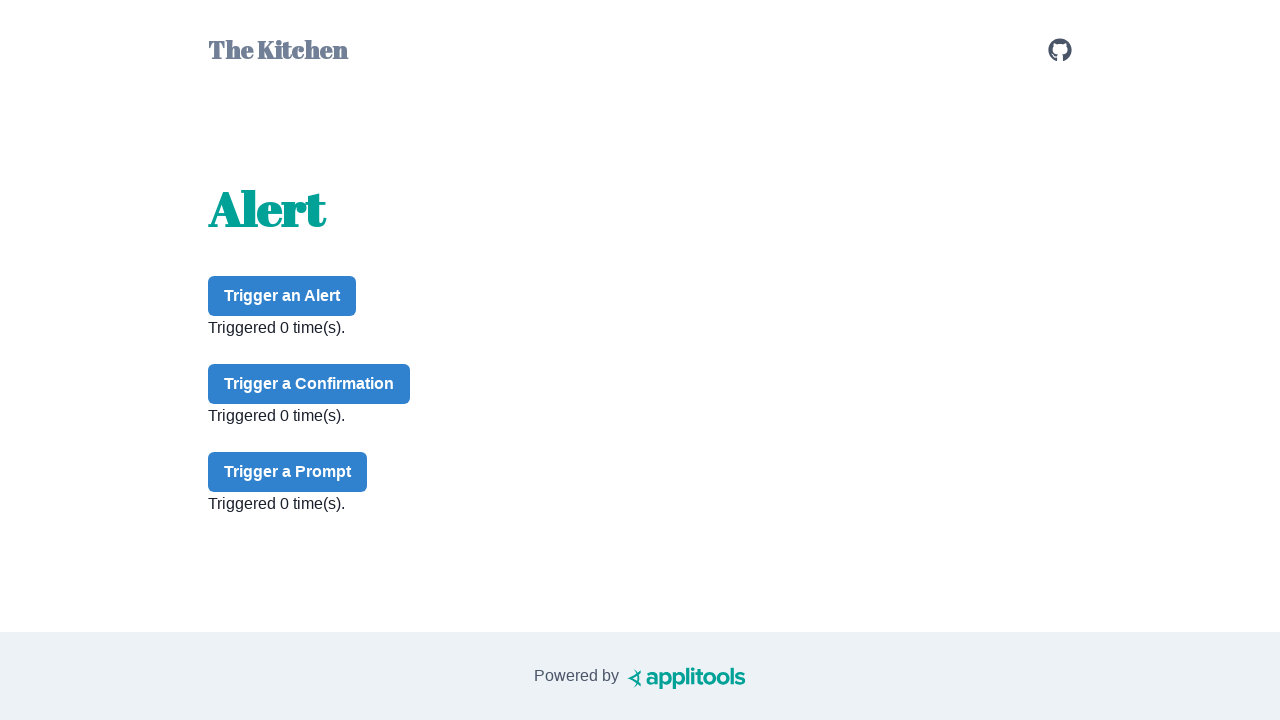

Set up dialog handler to automatically accept alerts
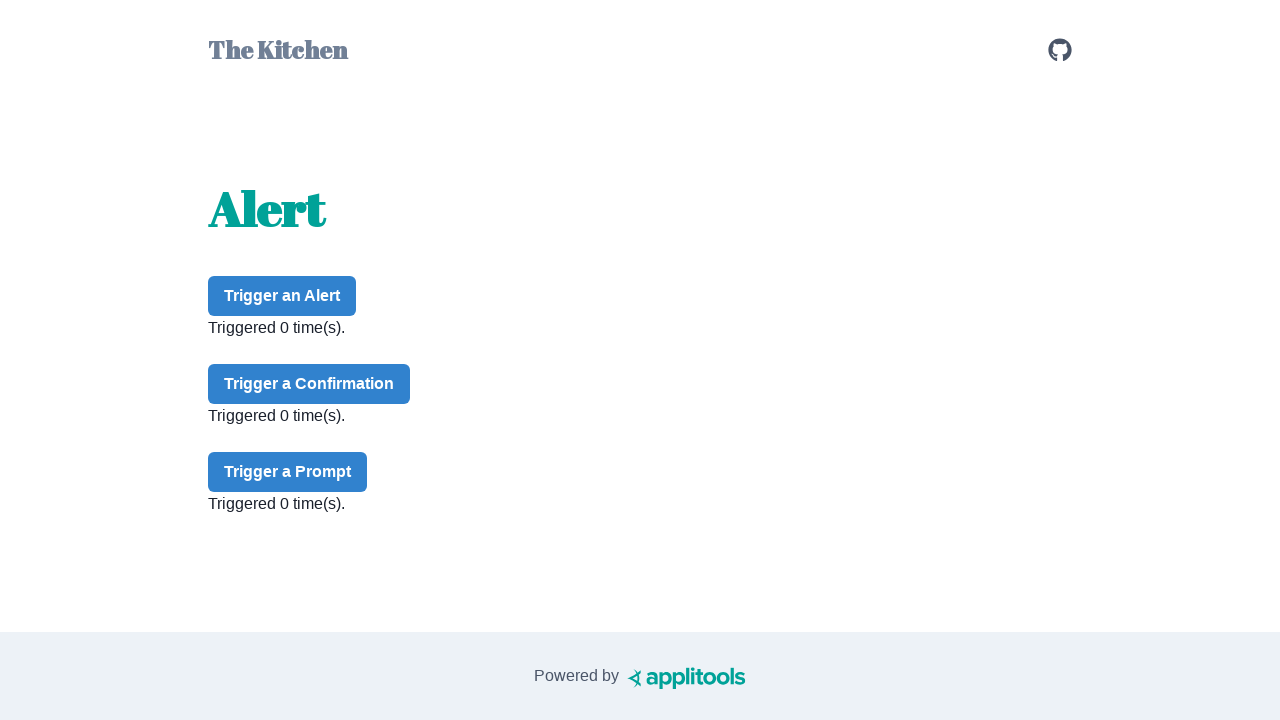

Clicked alert button to trigger JavaScript alert at (282, 296) on #alert-button
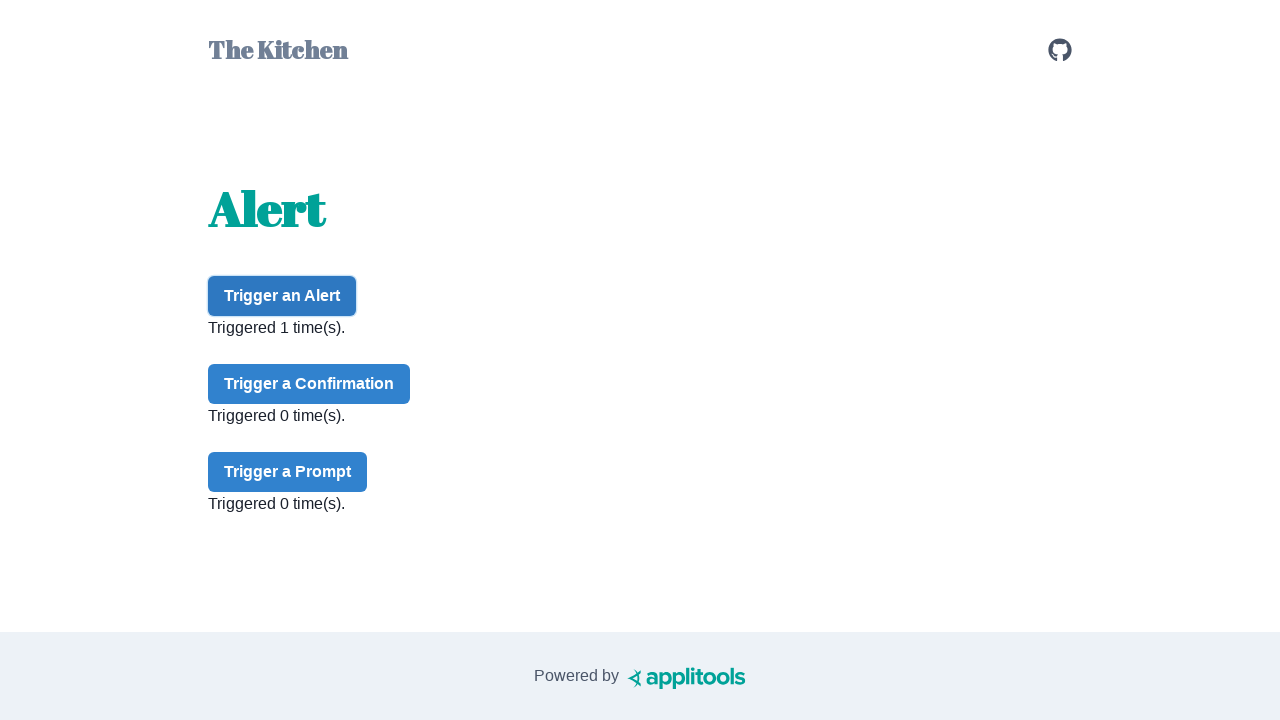

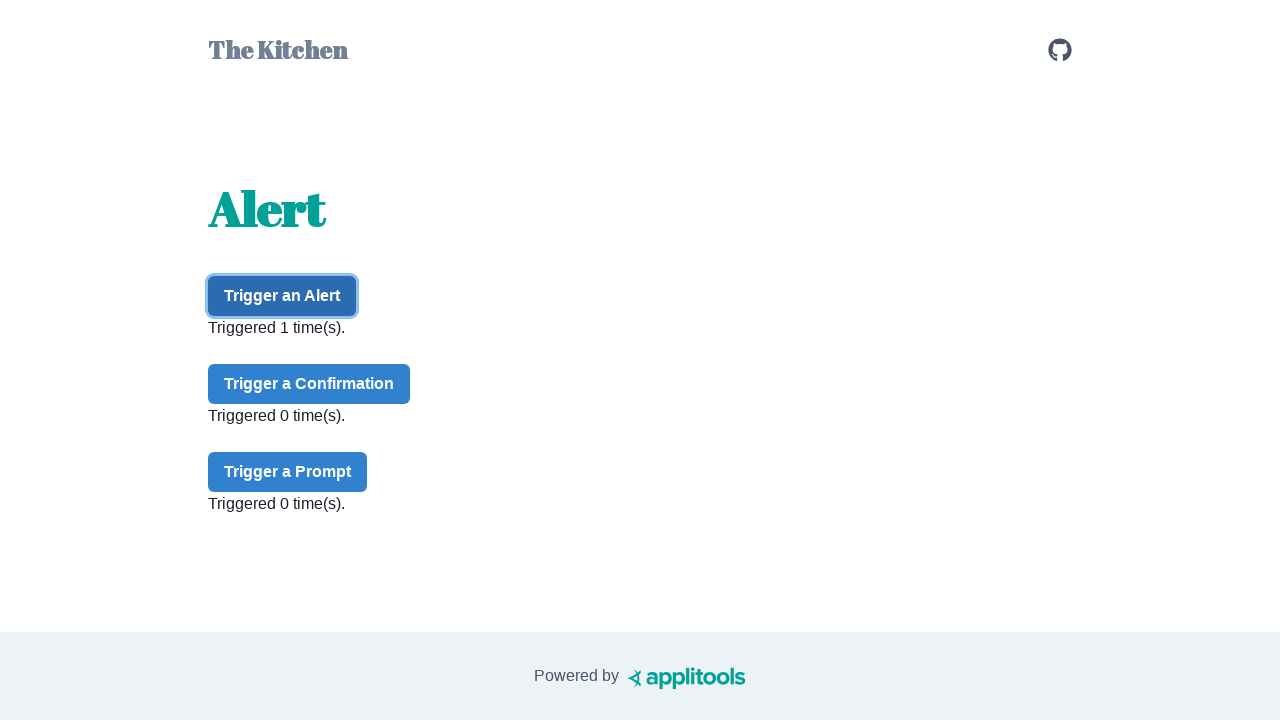